Tests clicking a button identified by its primary class attribute on the UI Testing Playground

Starting URL: http://uitestingplayground.com/classattr

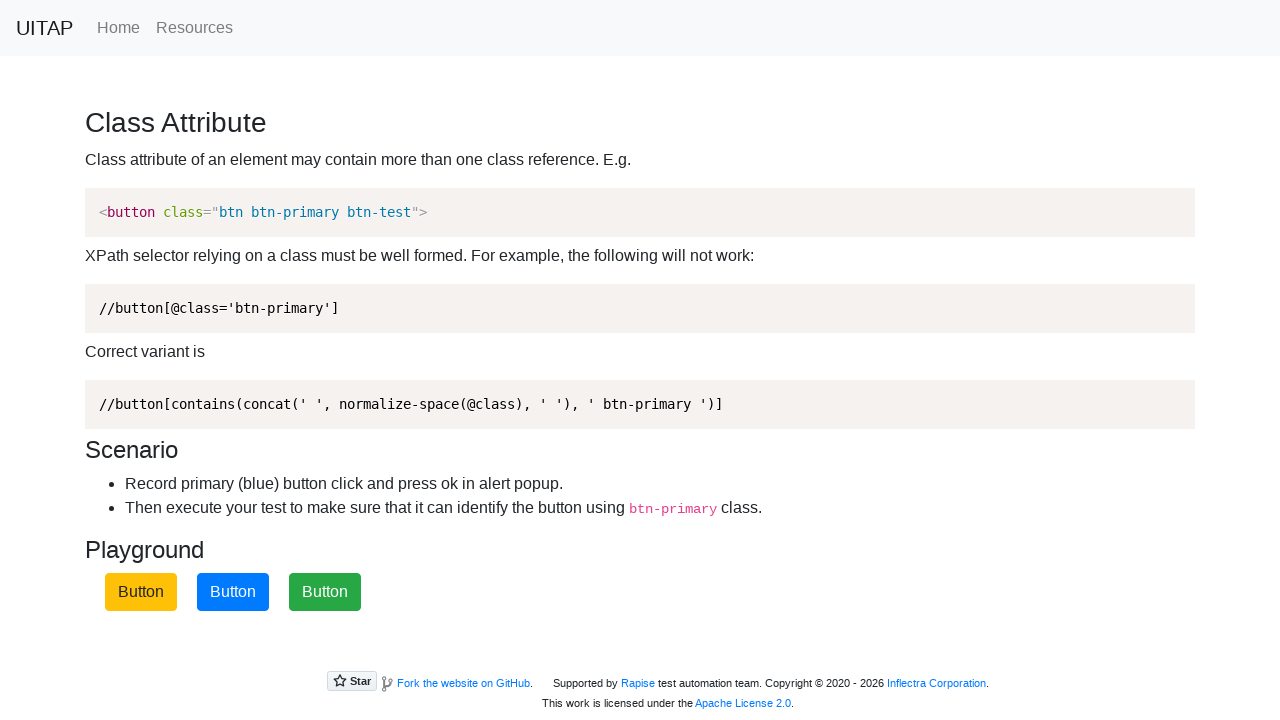

Clicked button with btn-primary class on UI Testing Playground at (233, 592) on .btn-primary
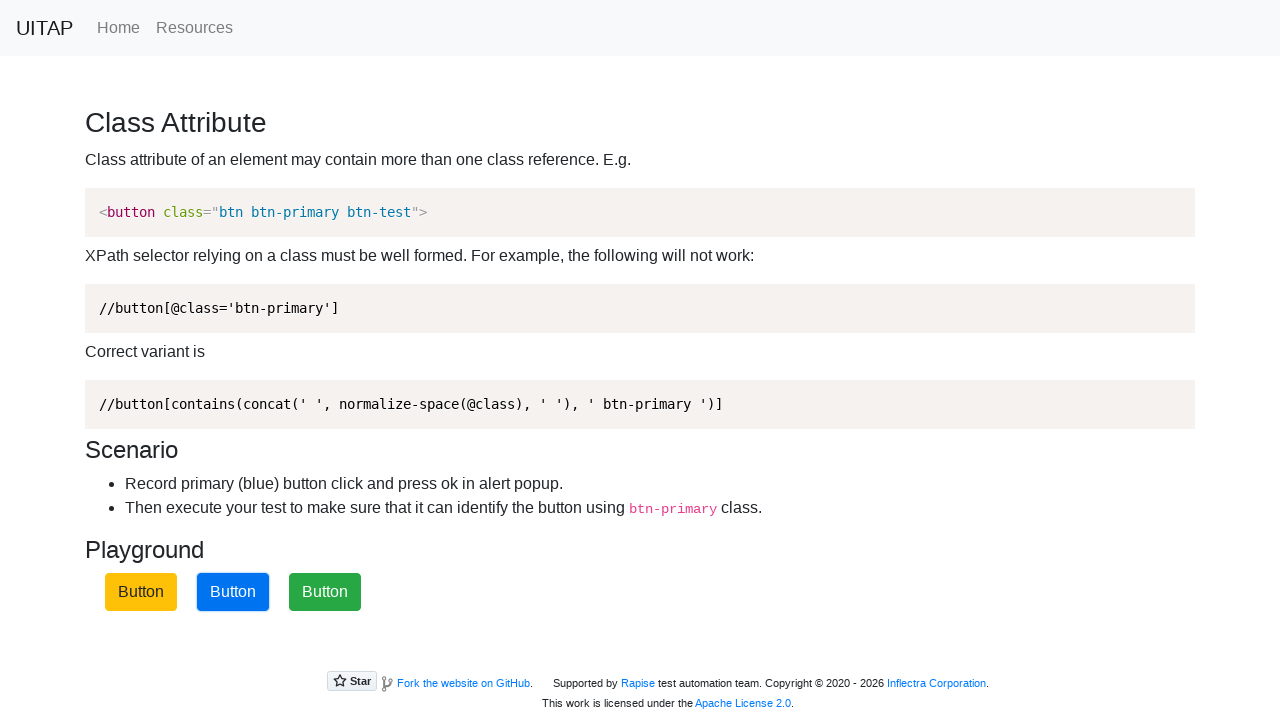

Set up dialog handler to accept alerts
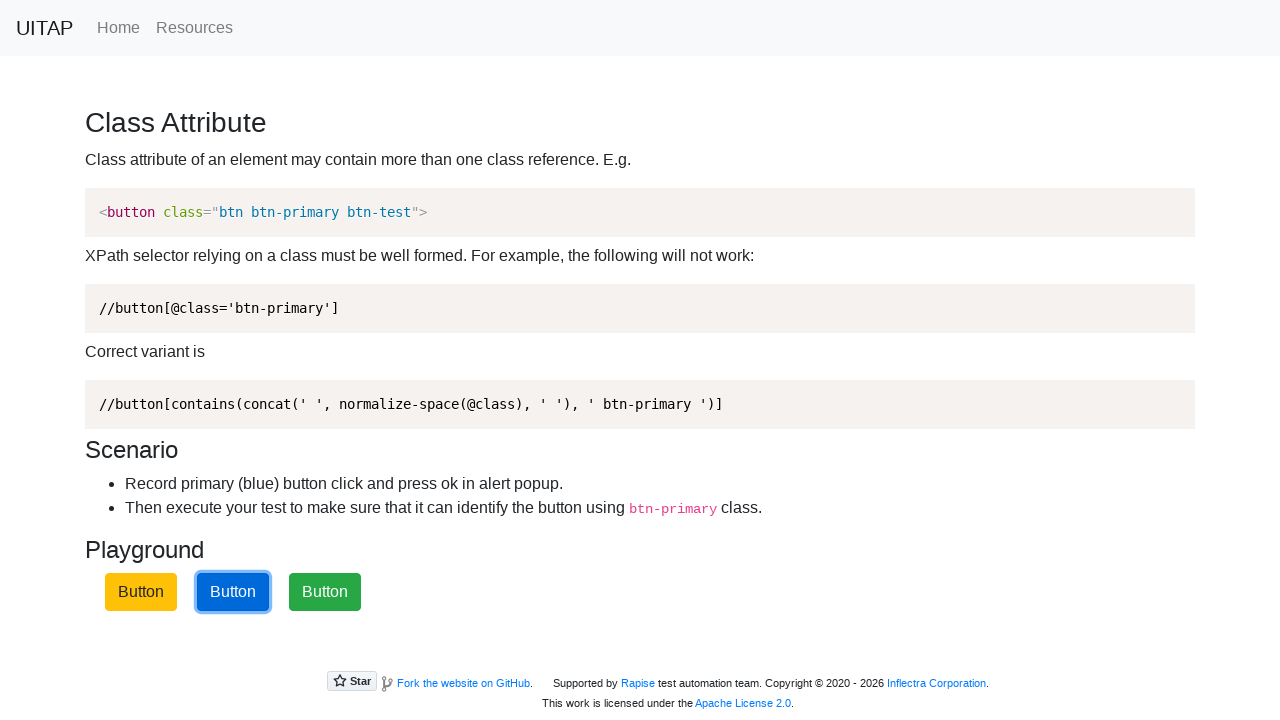

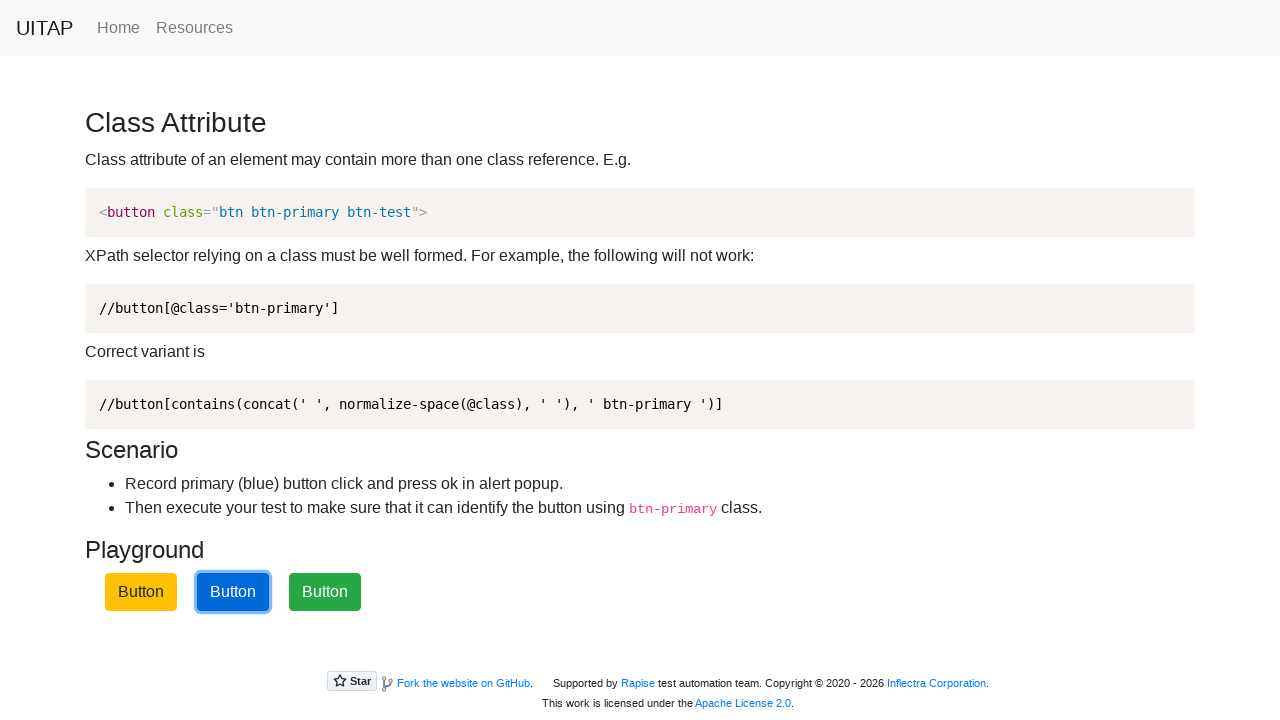